Tests file upload functionality on DemoQA by interacting with the file upload input element and uploading a sample file.

Starting URL: https://demoqa.com/upload-download

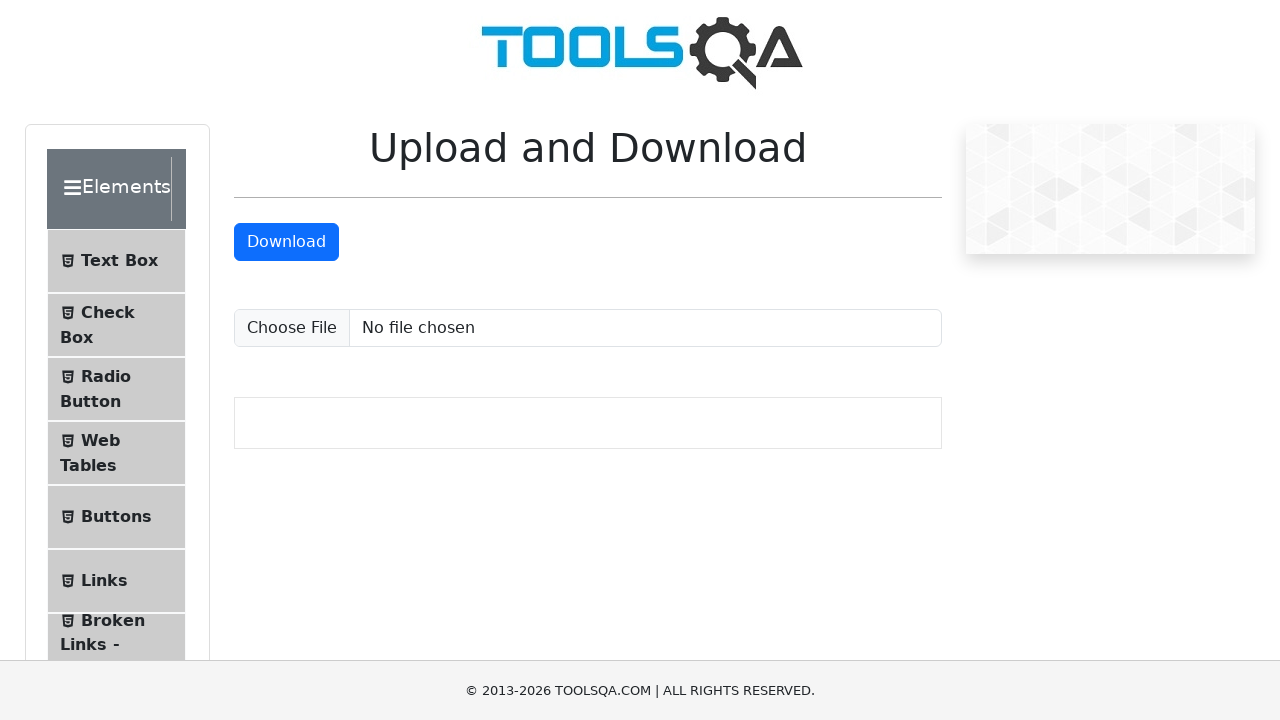

Waited for upload button to be visible
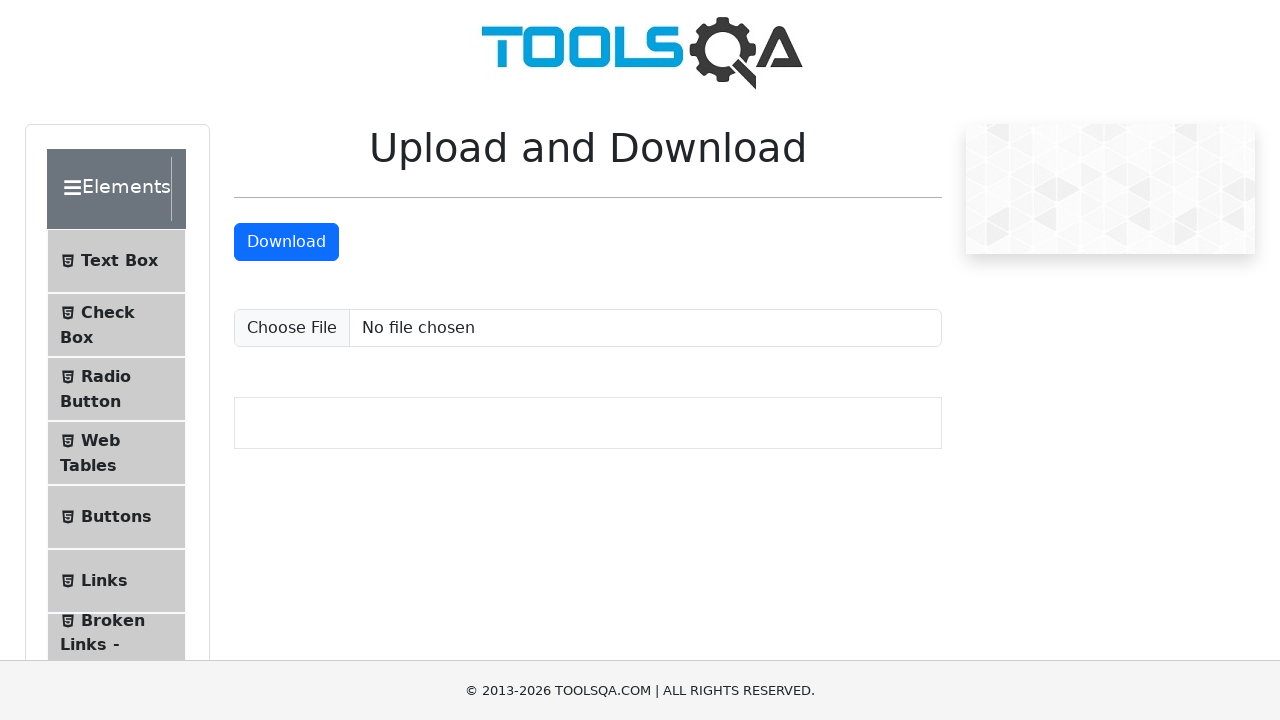

Selected and uploaded test_document.txt file
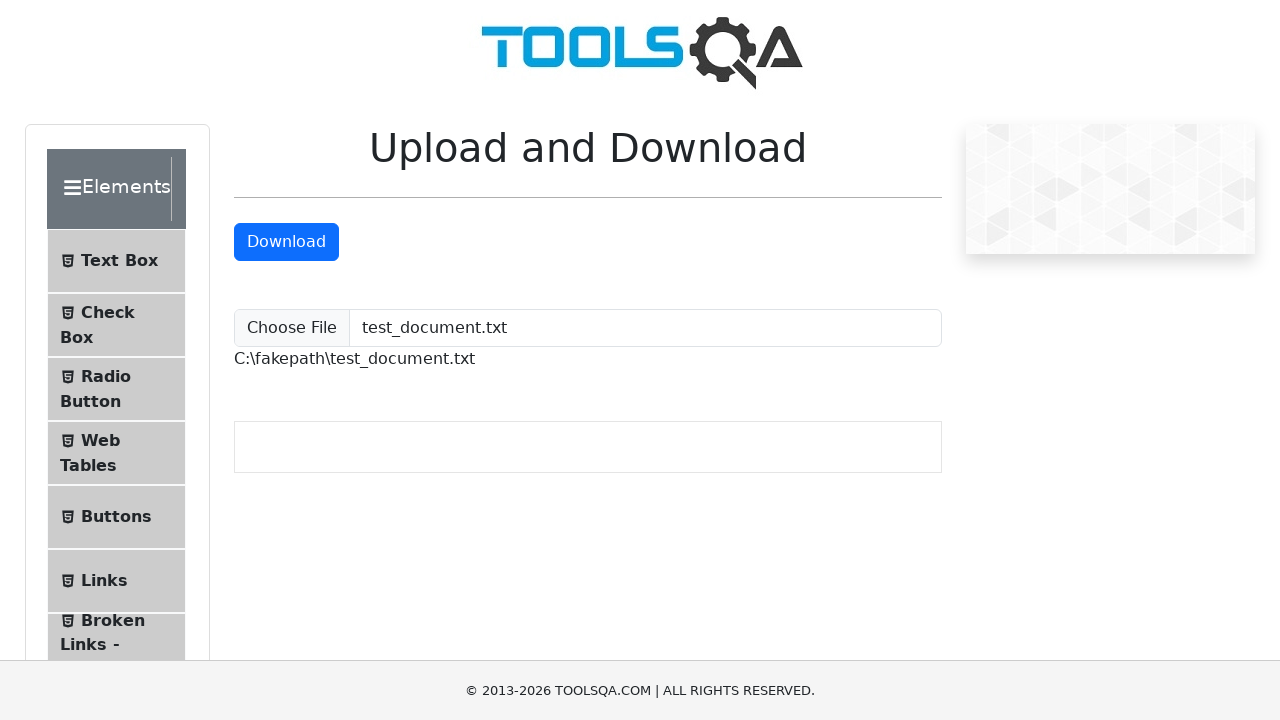

Confirmed file upload by waiting for uploaded file path to appear
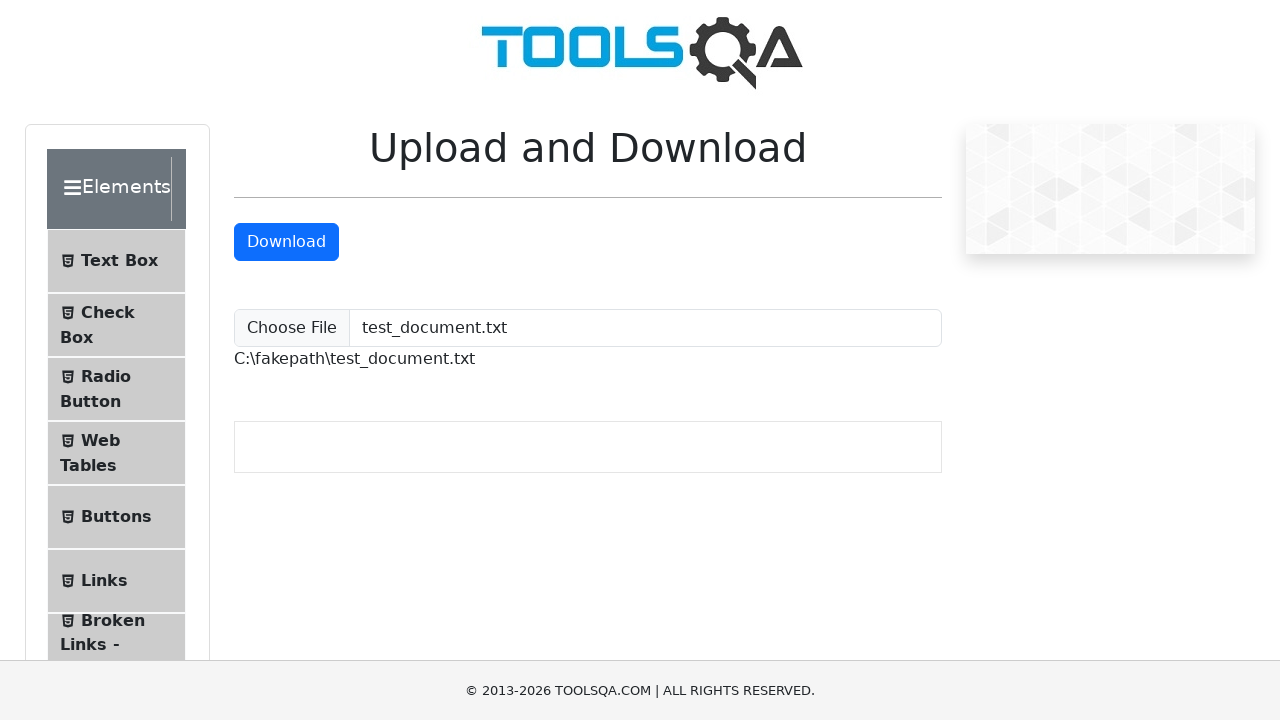

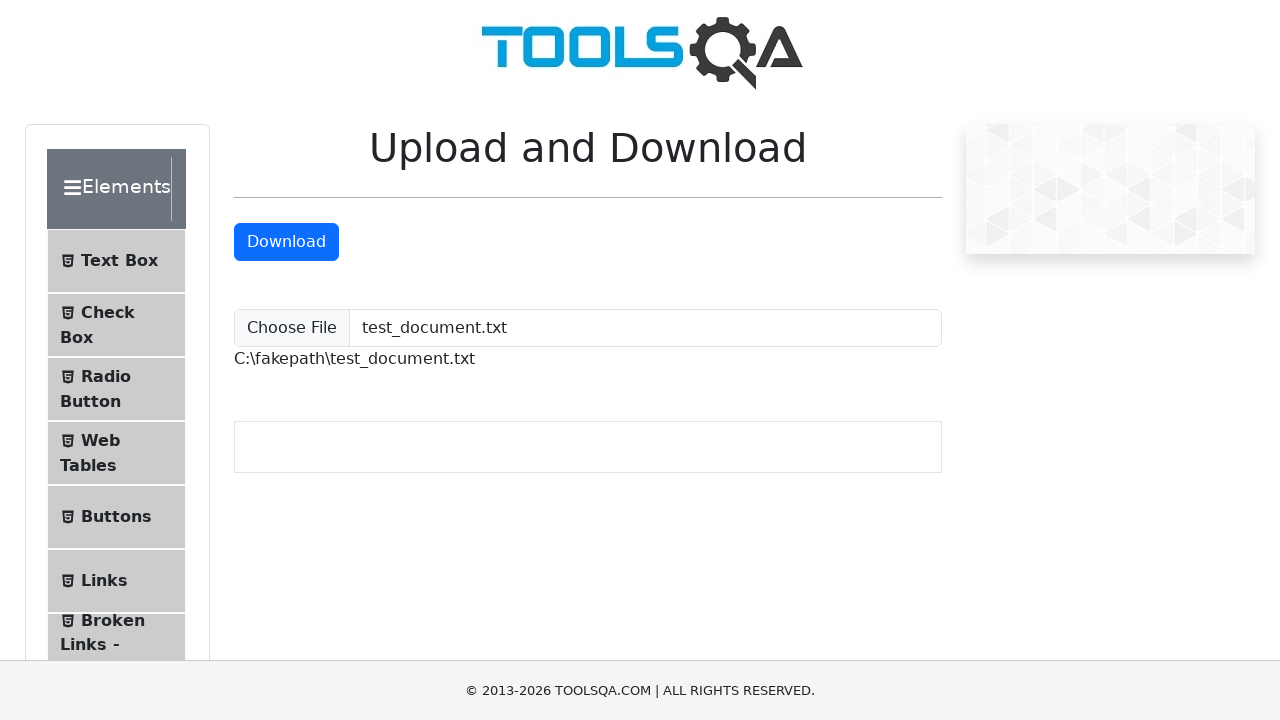